Navigates to the OrangeHRM demo website and verifies the page loads successfully

Starting URL: https://opensource-demo.orangehrmlive.com/

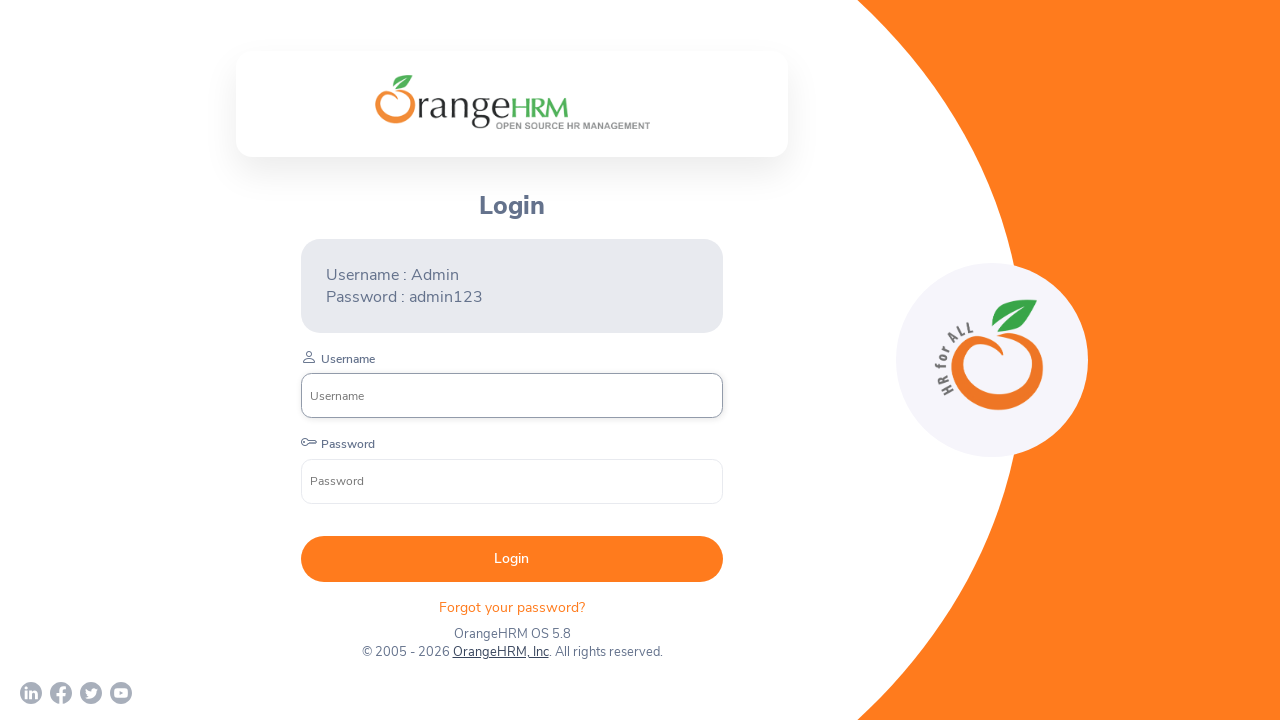

Waited for page DOM to fully load
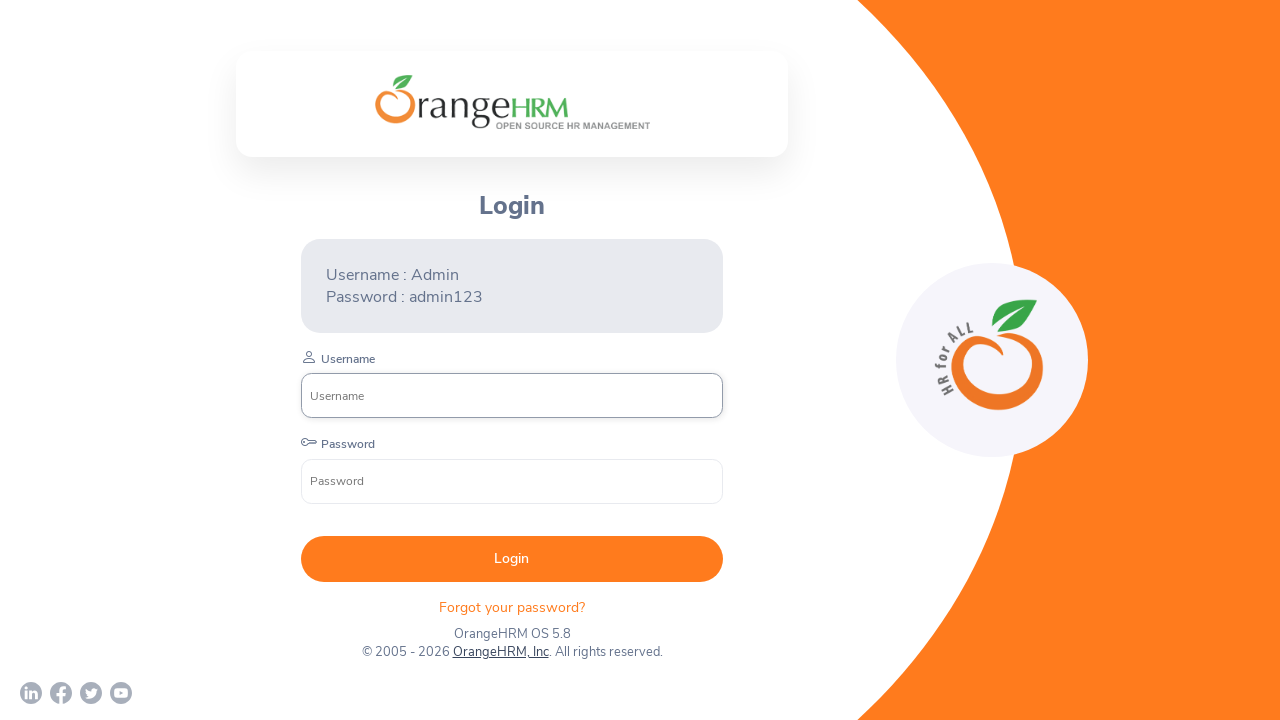

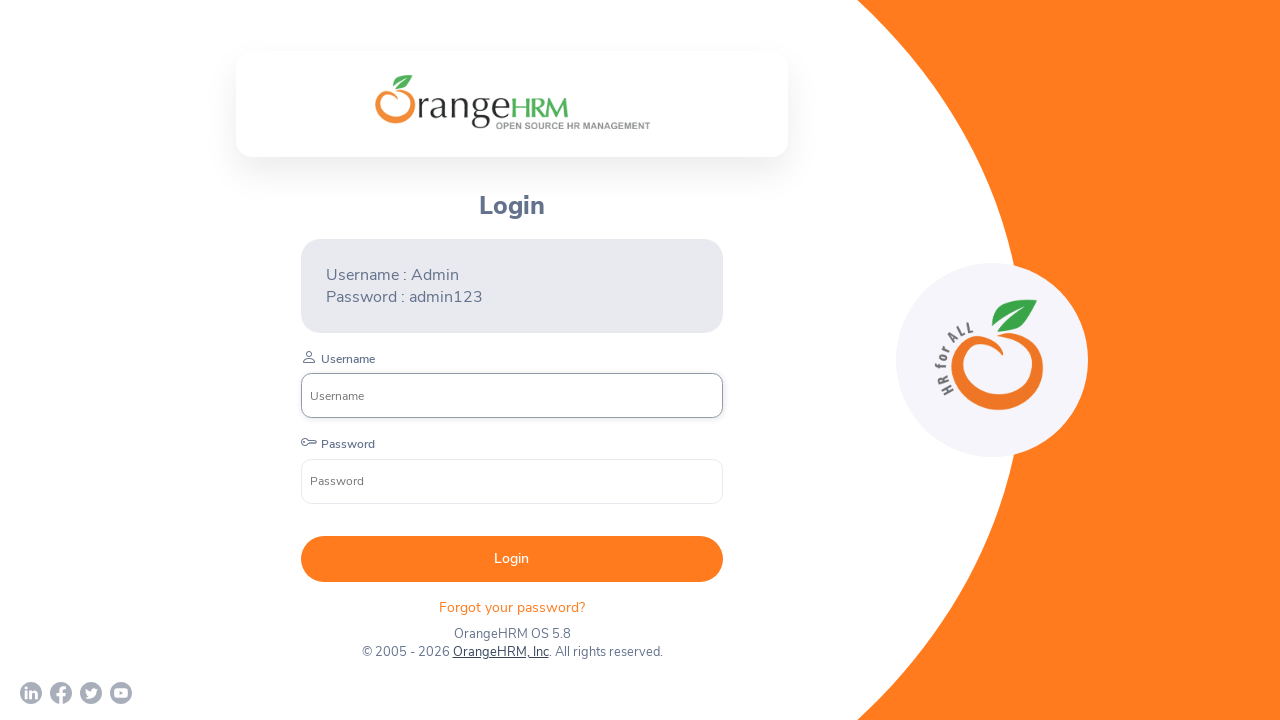